Navigates to a product page on PCComponentes website for a Lenovo IdeaPad Gaming laptop and waits for the page to load

Starting URL: https://www.pccomponentes.com/lenovo-ideapad-gaming-3-gen-6-intel-core-i5-11320h-16gb-512gb-ssd-gtx-1650-156

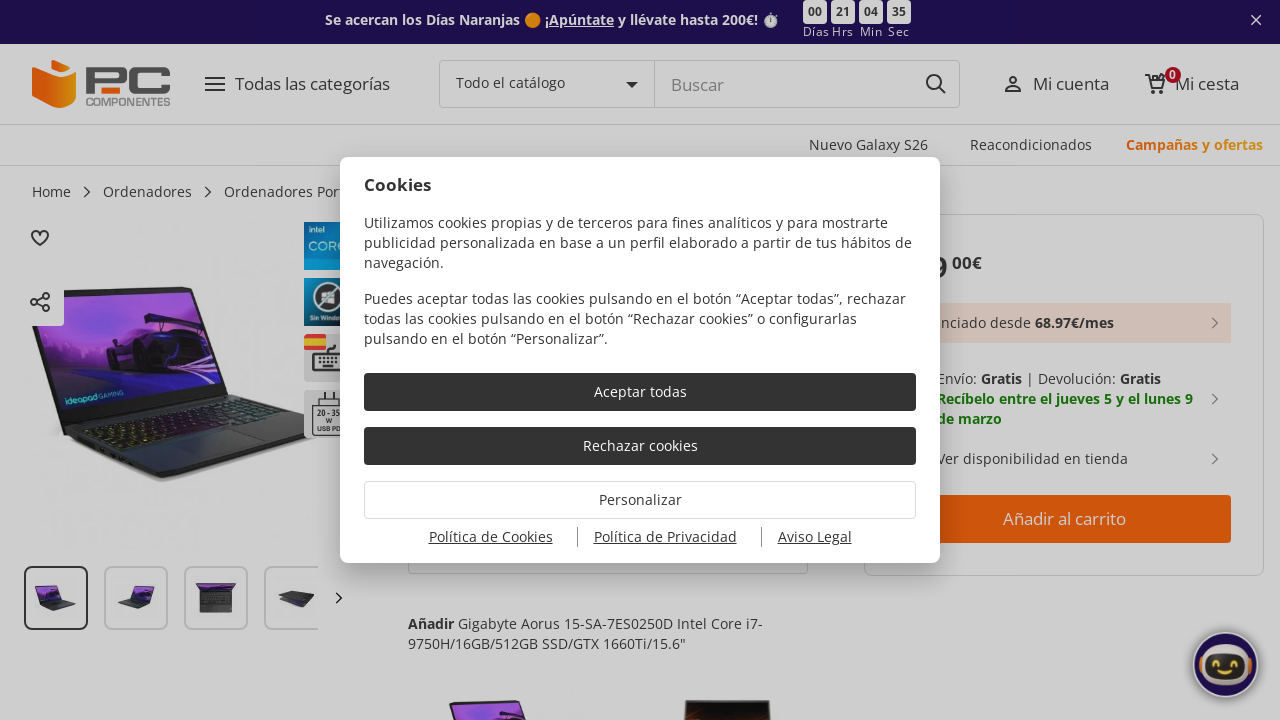

Waited for product page to load - product title (h1) element found
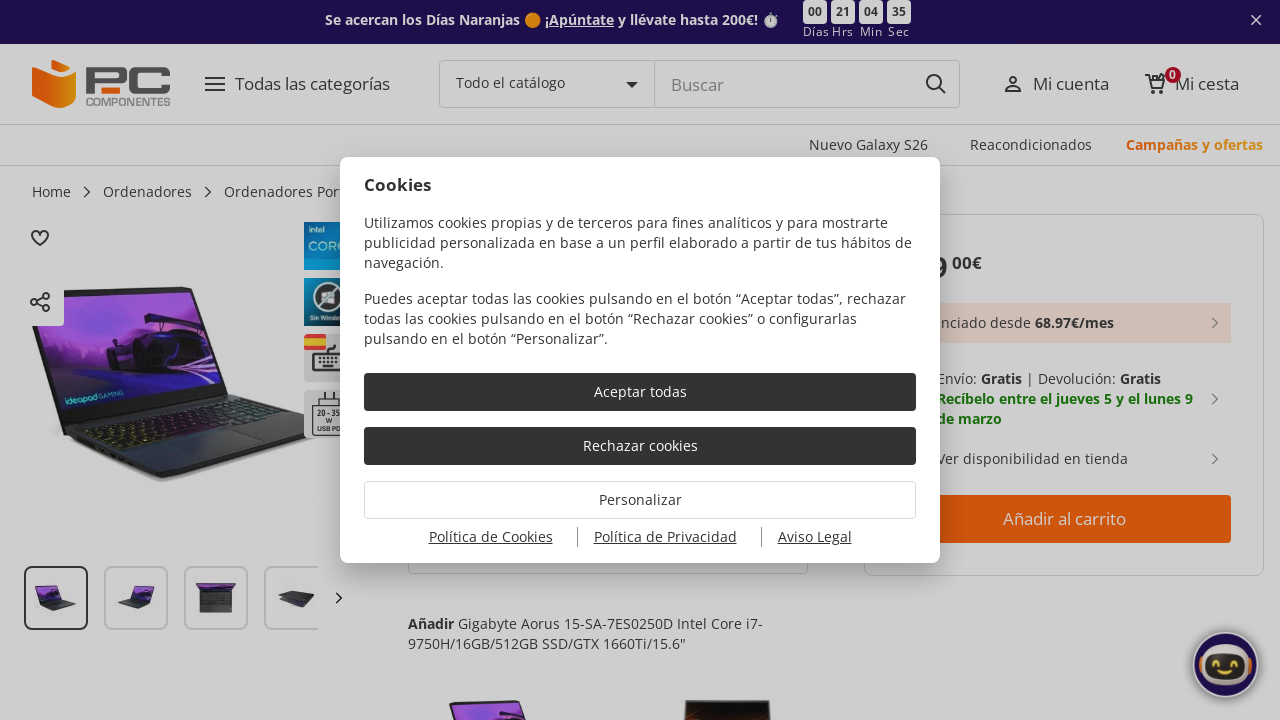

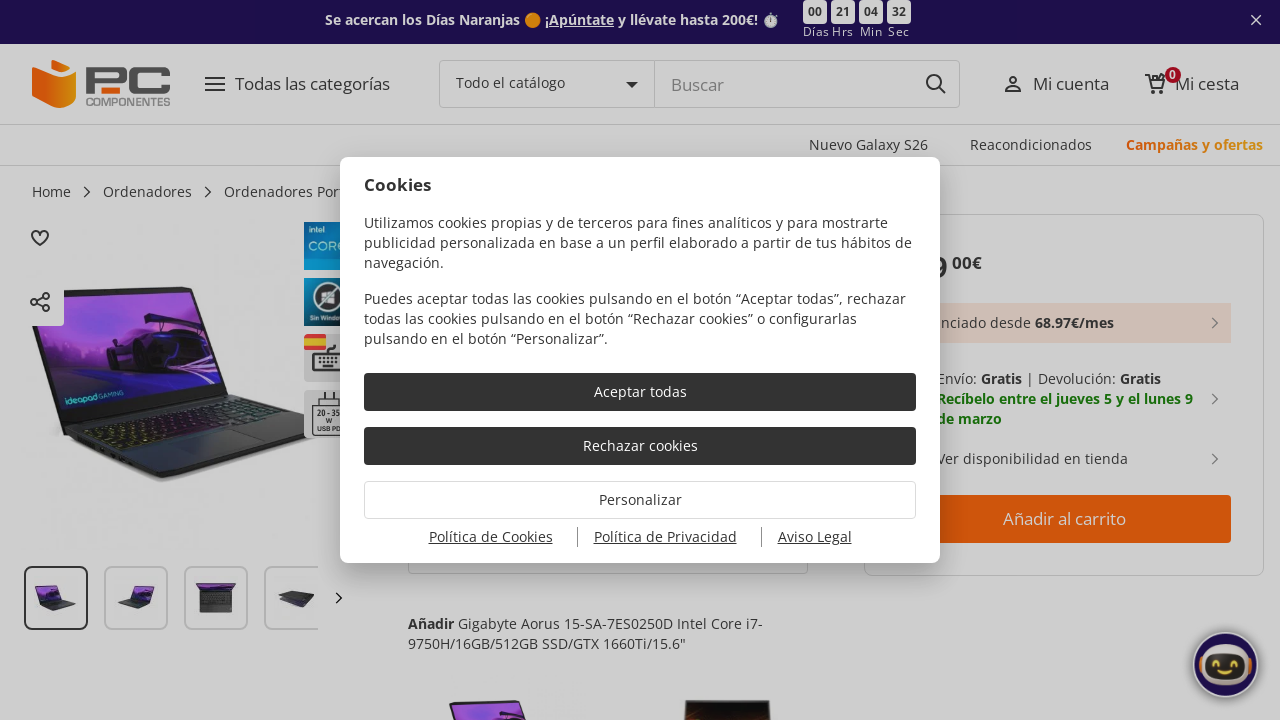